Opens the La Nacion news website and retrieves the page title

Starting URL: https://www.lanacion.com.ar/

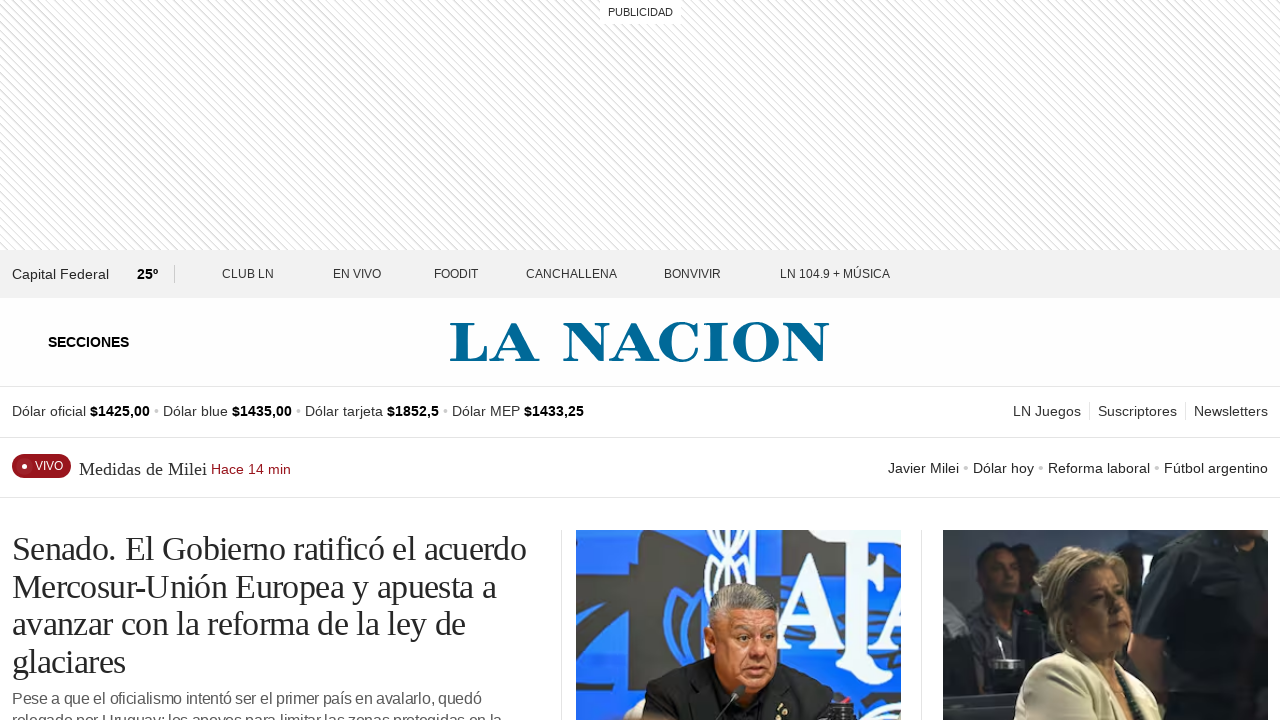

Set viewport size to 1920x1080
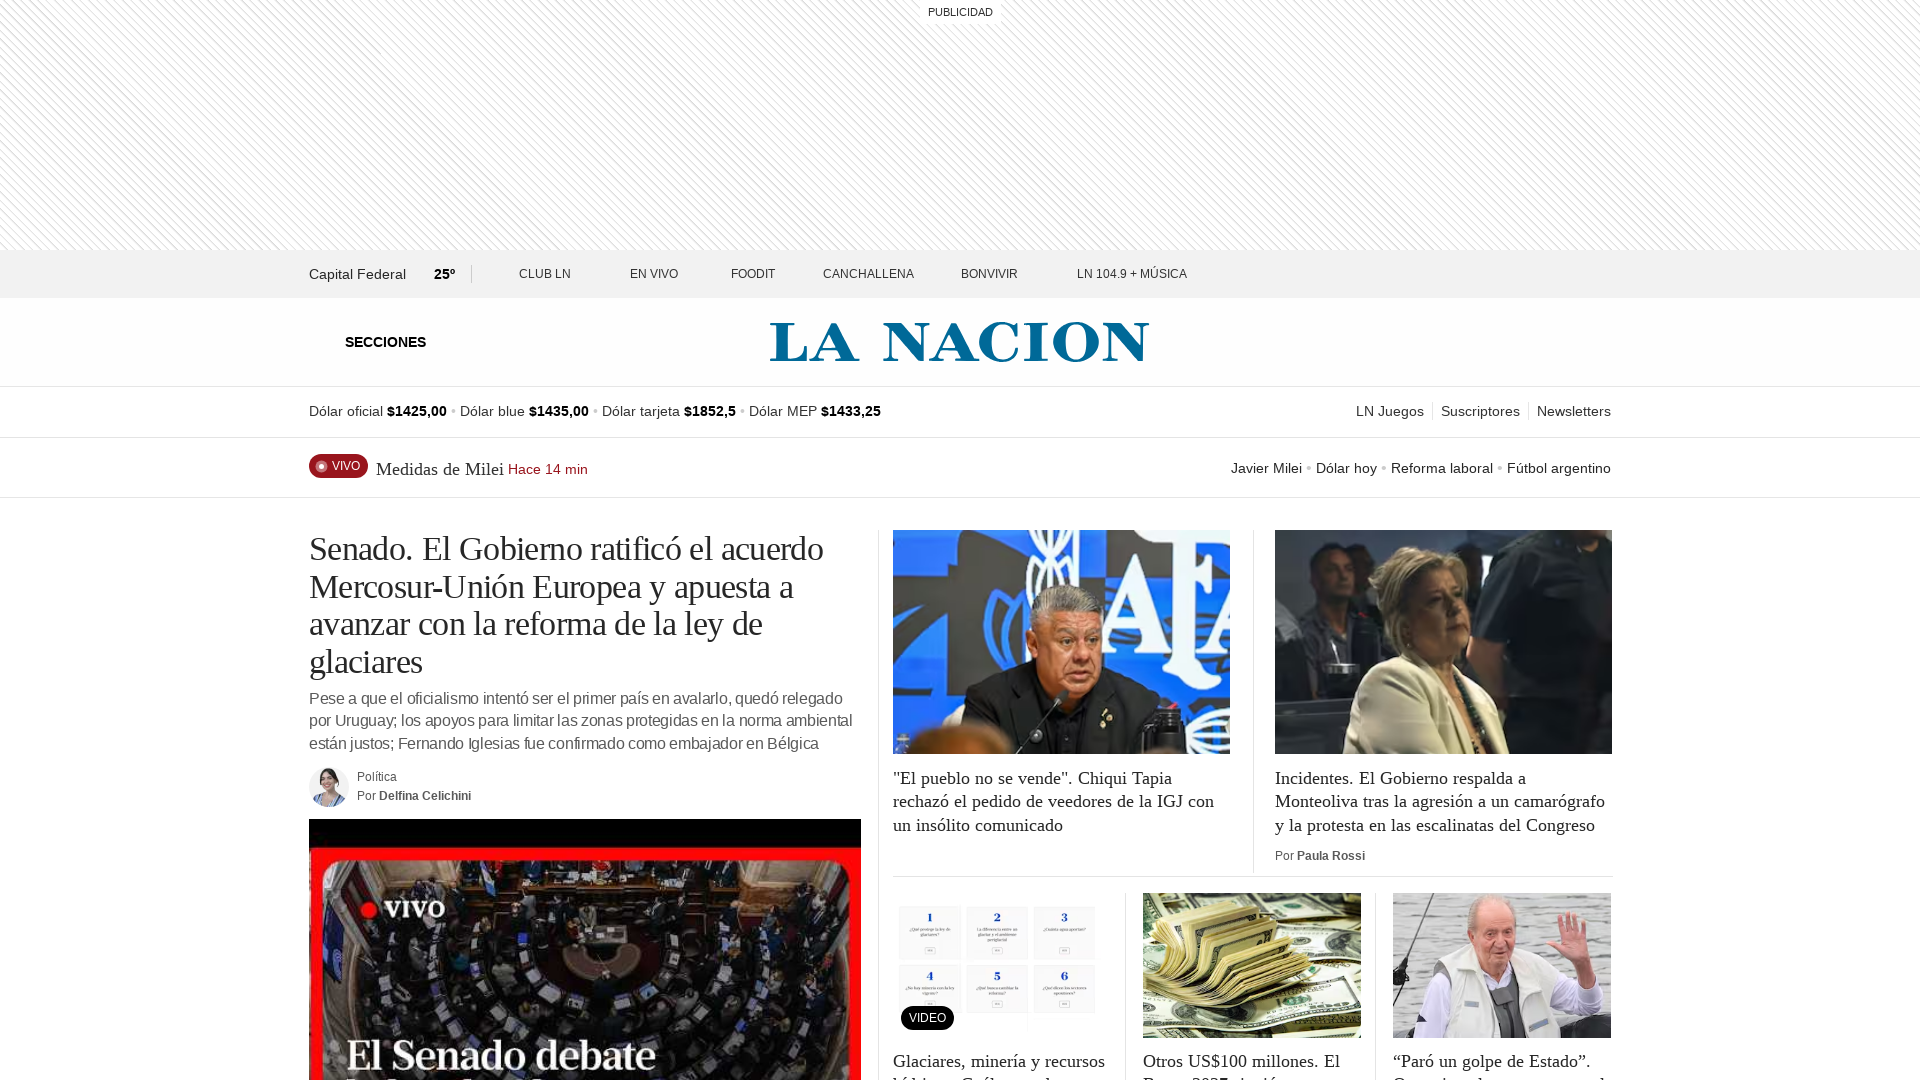

Waited for page to reach domcontentloaded state
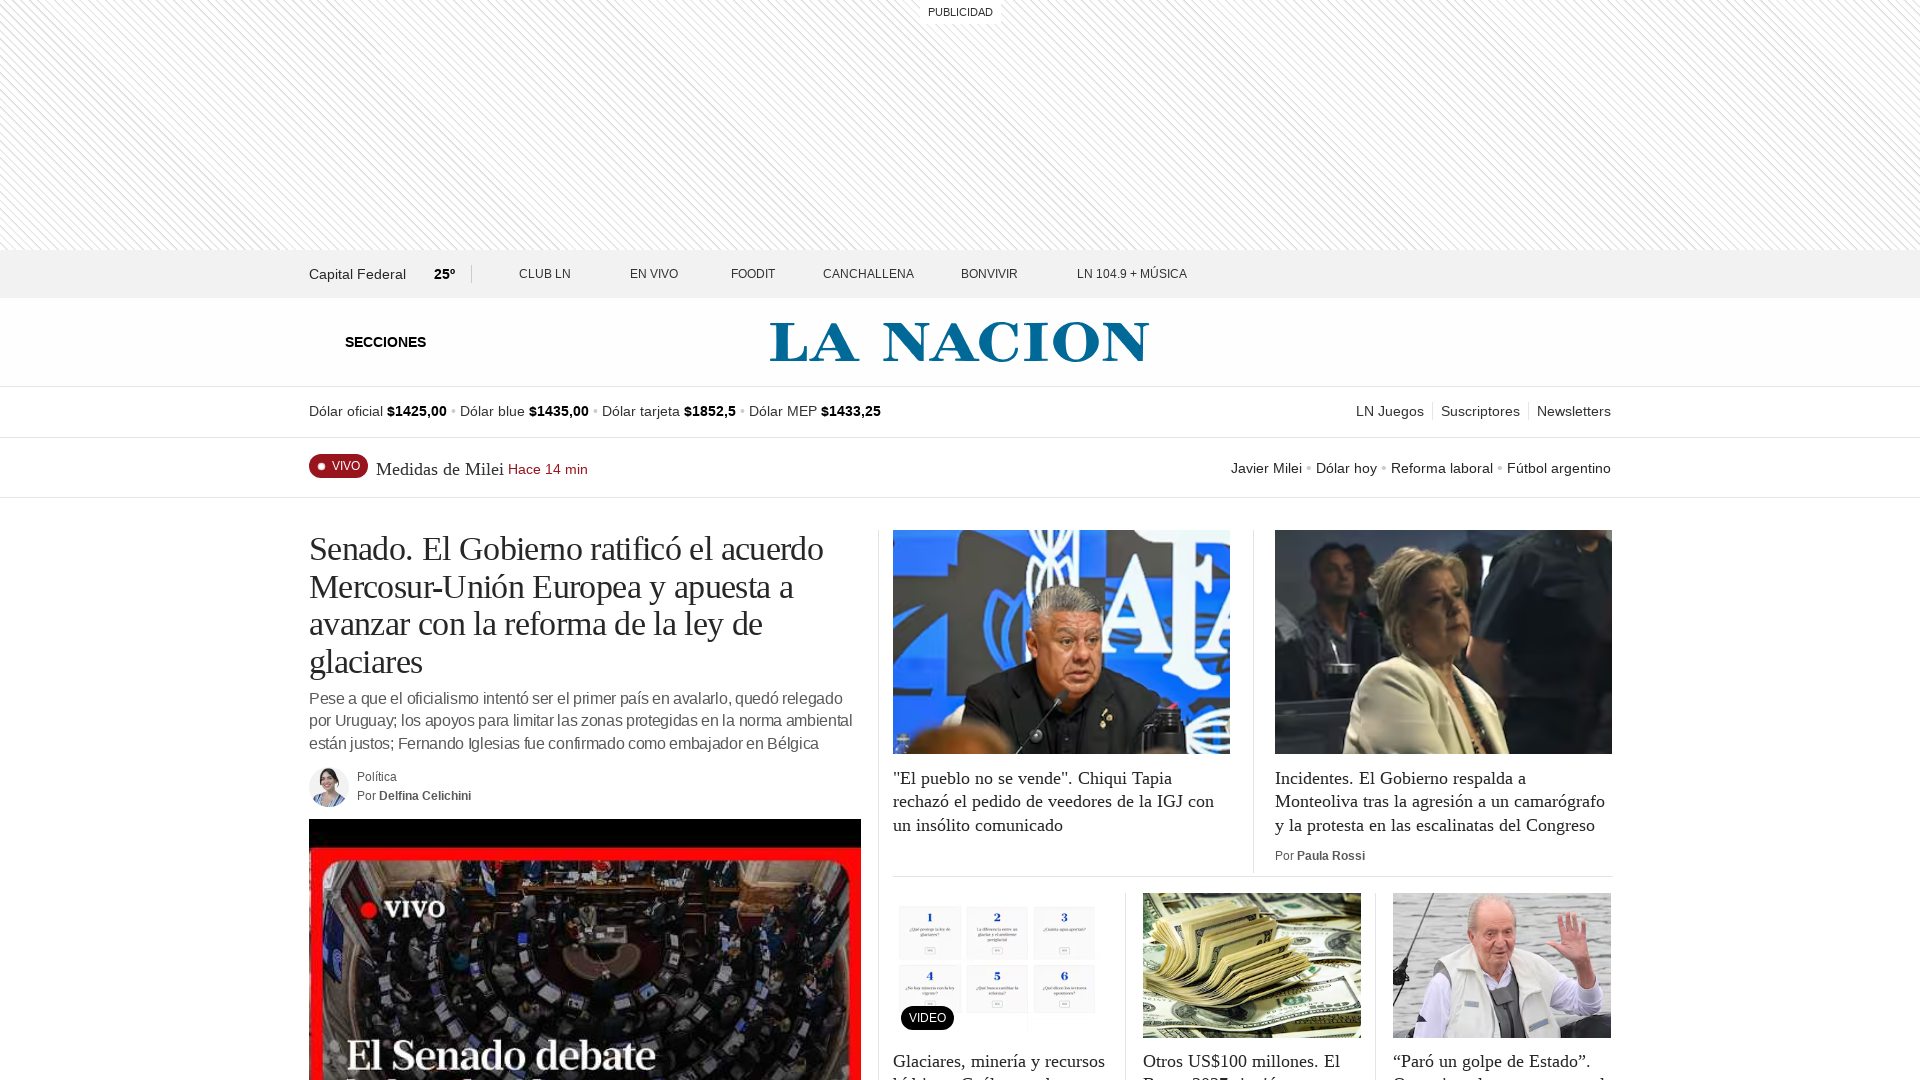

Retrieved page title: Últimas noticias de Argentina y el mundo - LA NACION
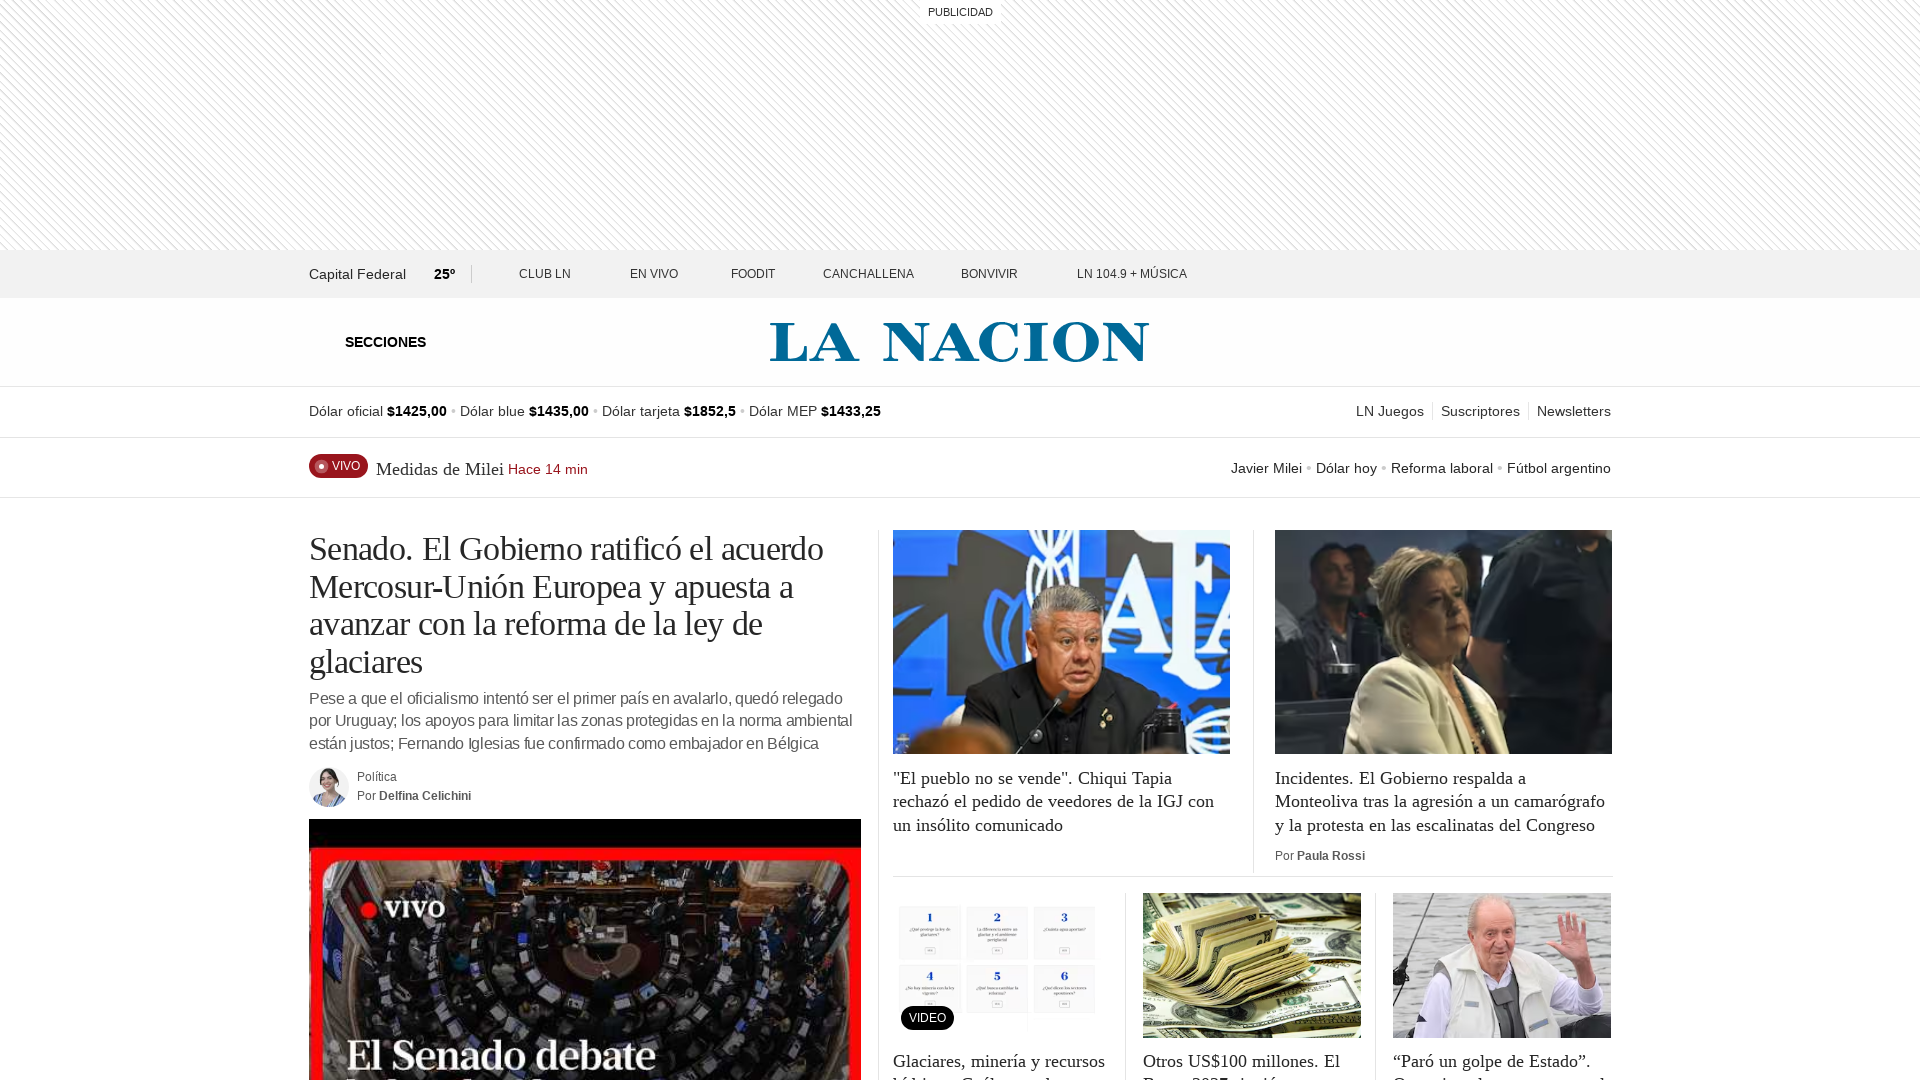

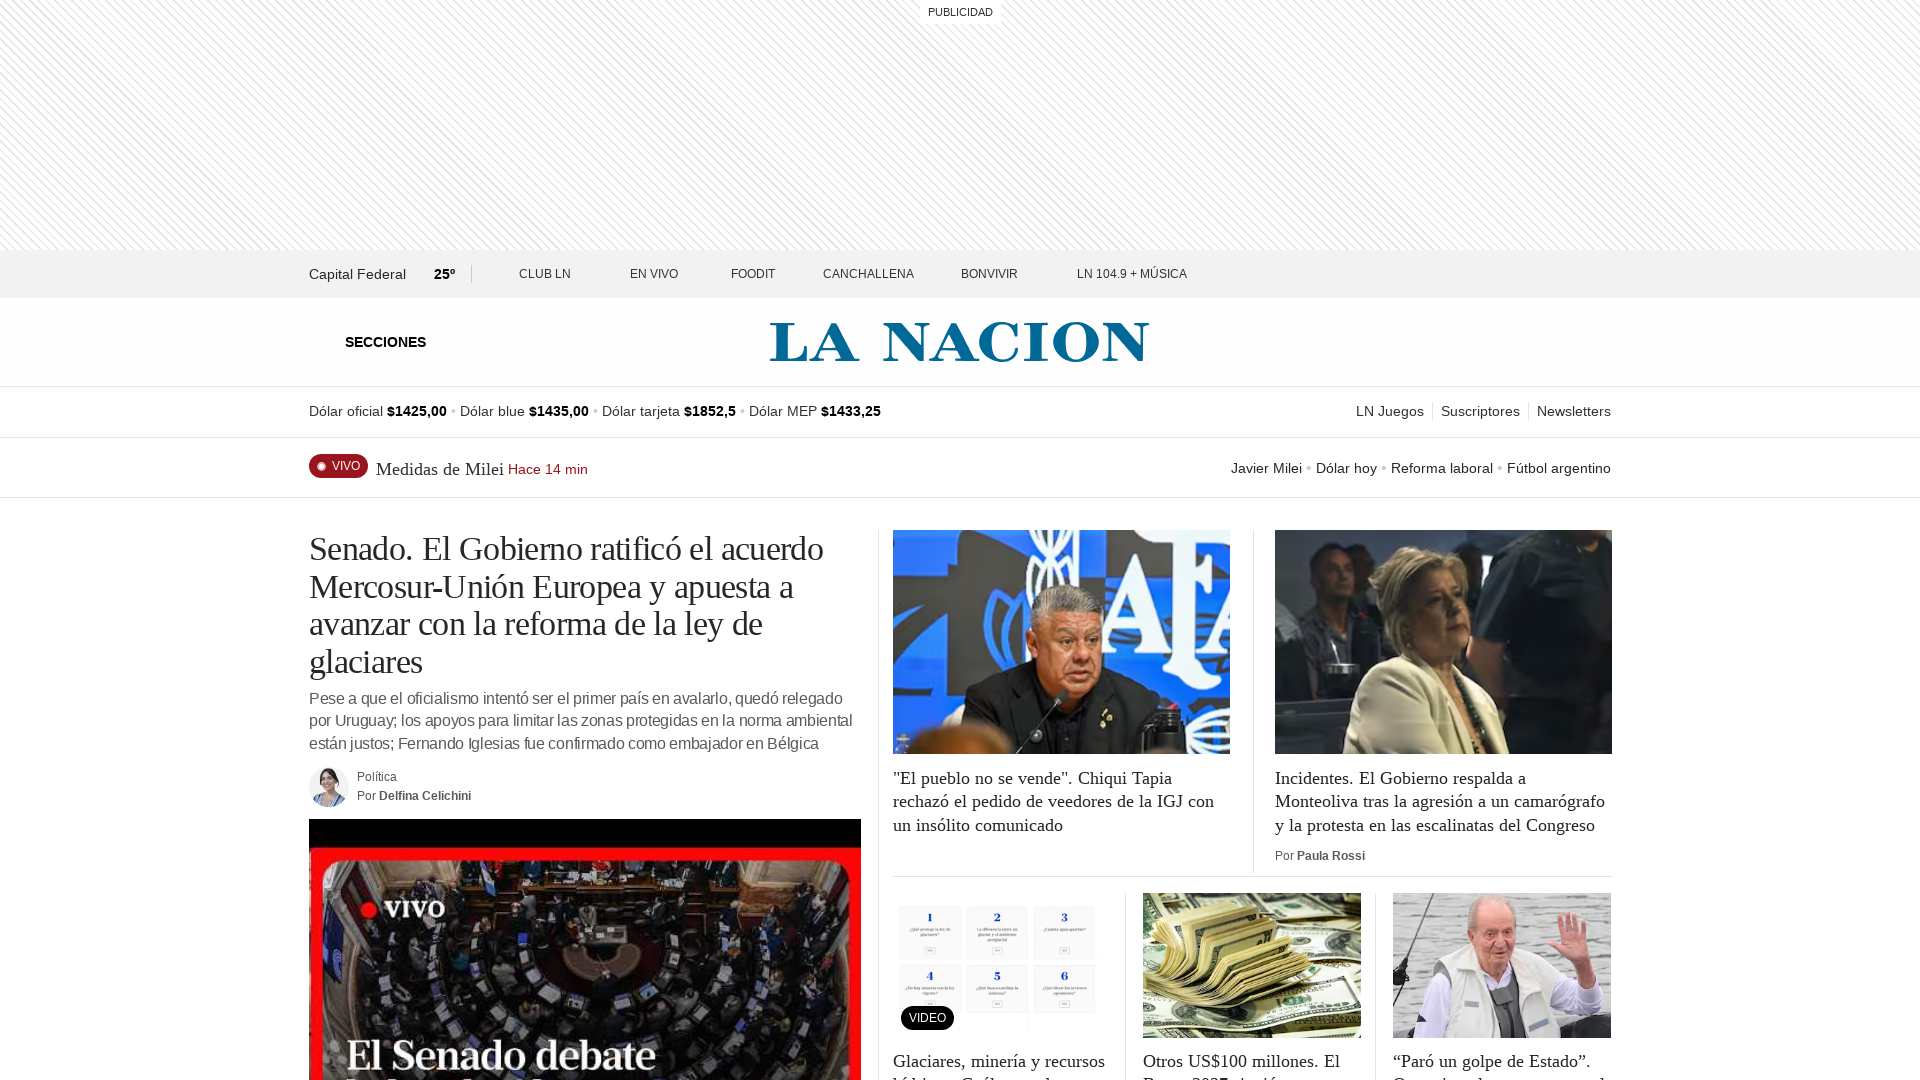